Tests equilateral triangle identification by entering three equal side lengths and verifying the result

Starting URL: https://testpages.eviltester.com/styled/apps/triangle/triangle001.html

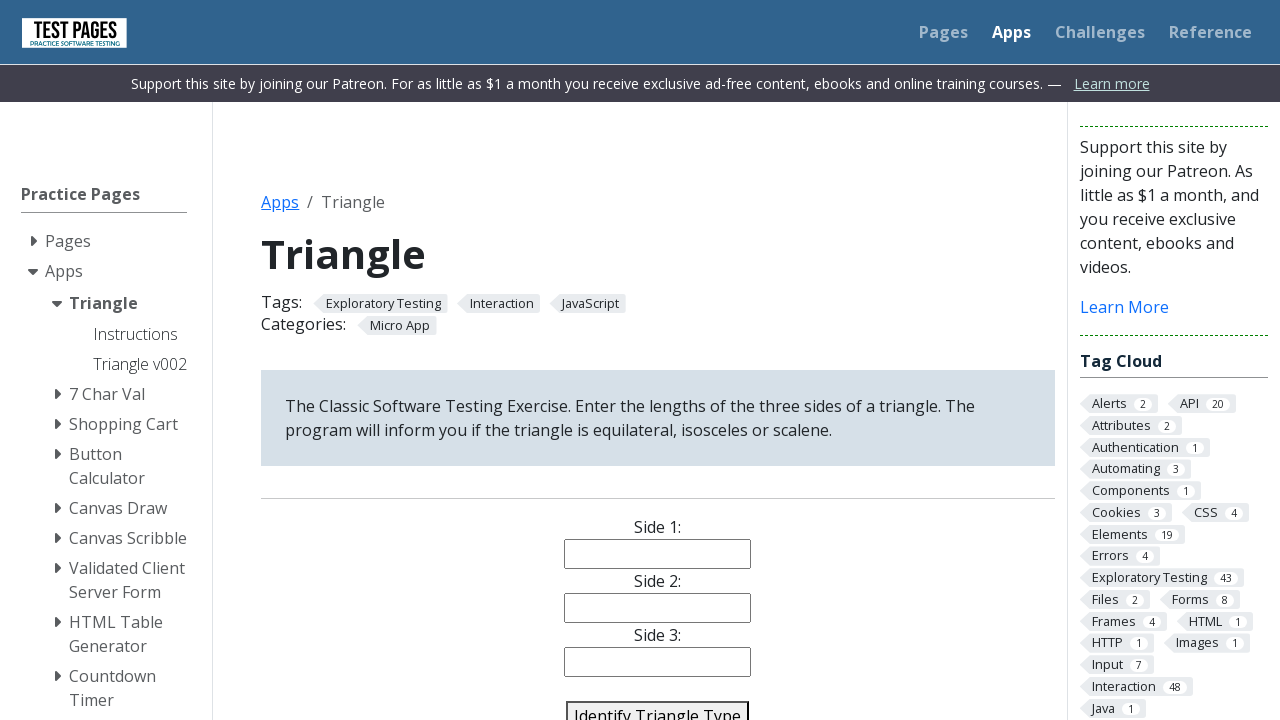

Entered 2 for side 1 on #side1
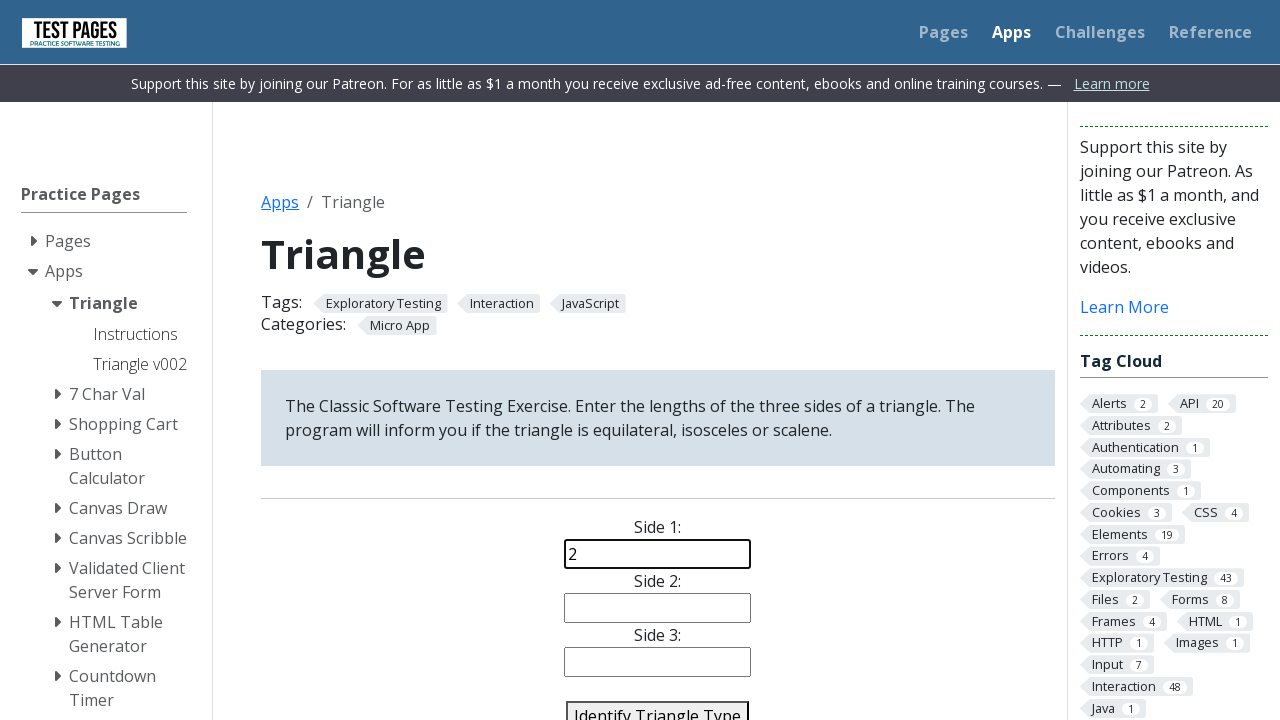

Entered 2 for side 2 on #side2
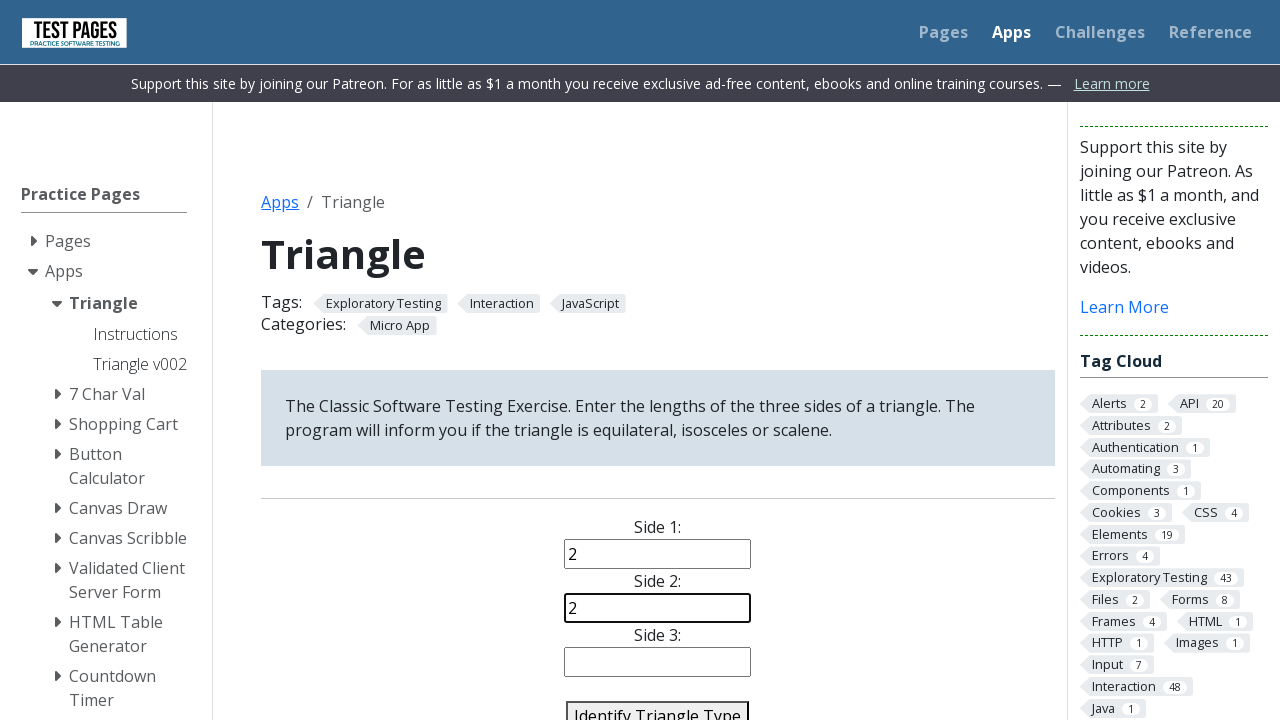

Entered 2 for side 3 on #side3
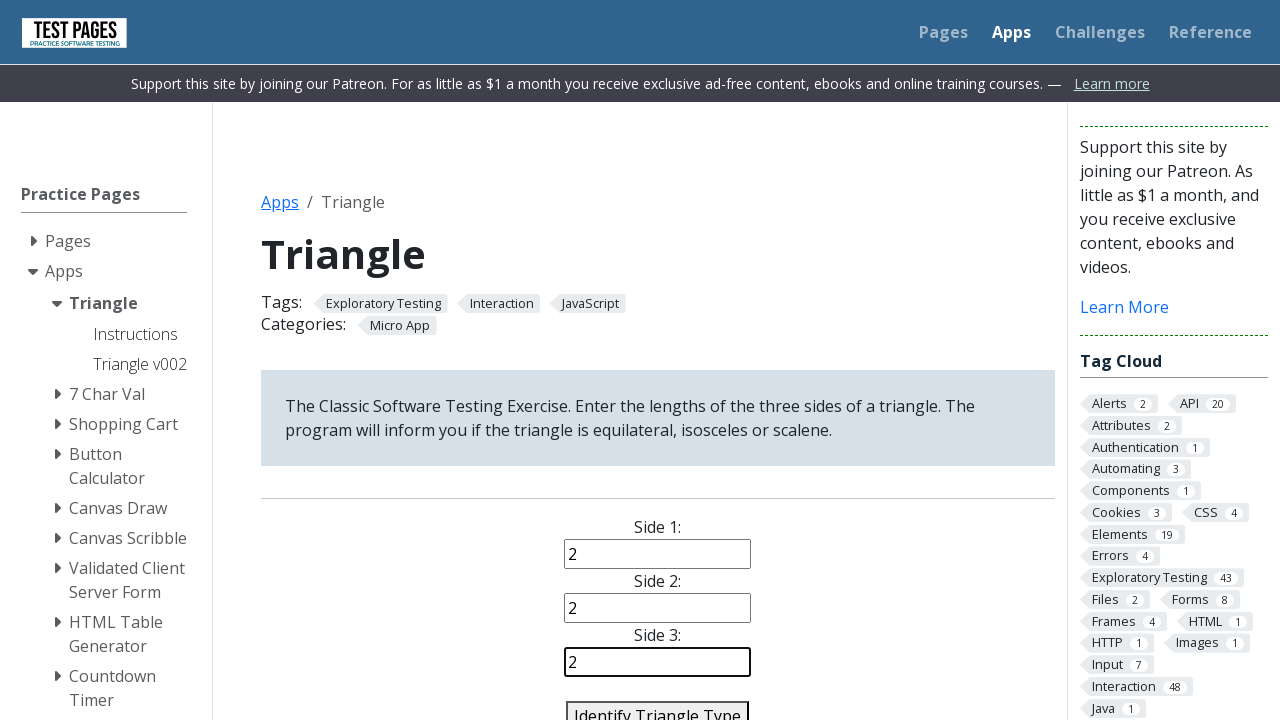

Clicked identify triangle button at (658, 705) on #identify-triangle-action
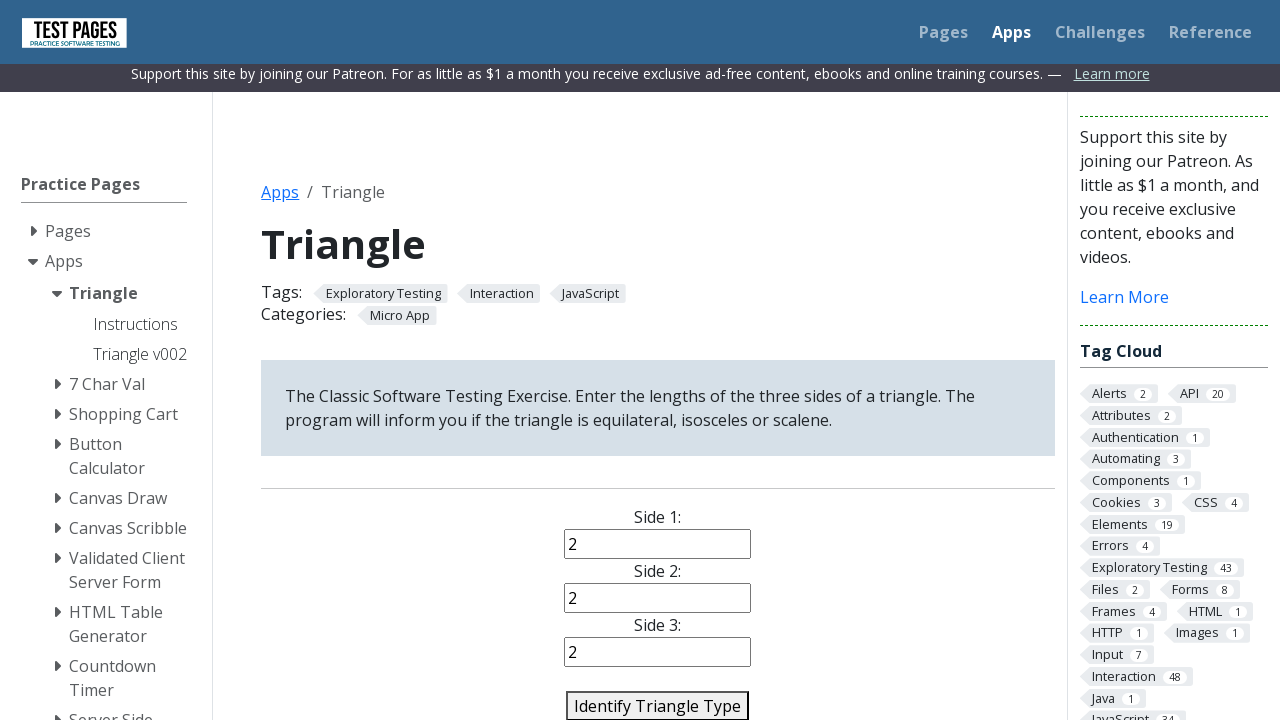

Answer appeared - equilateral triangle identified
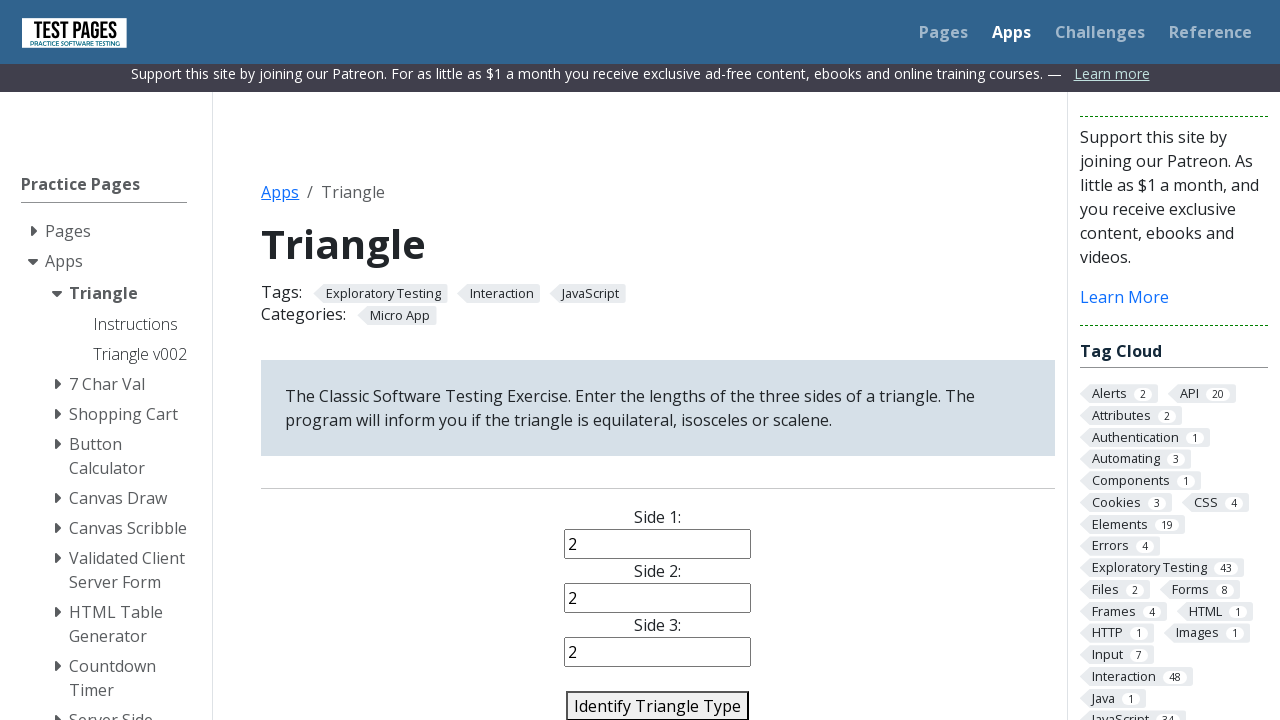

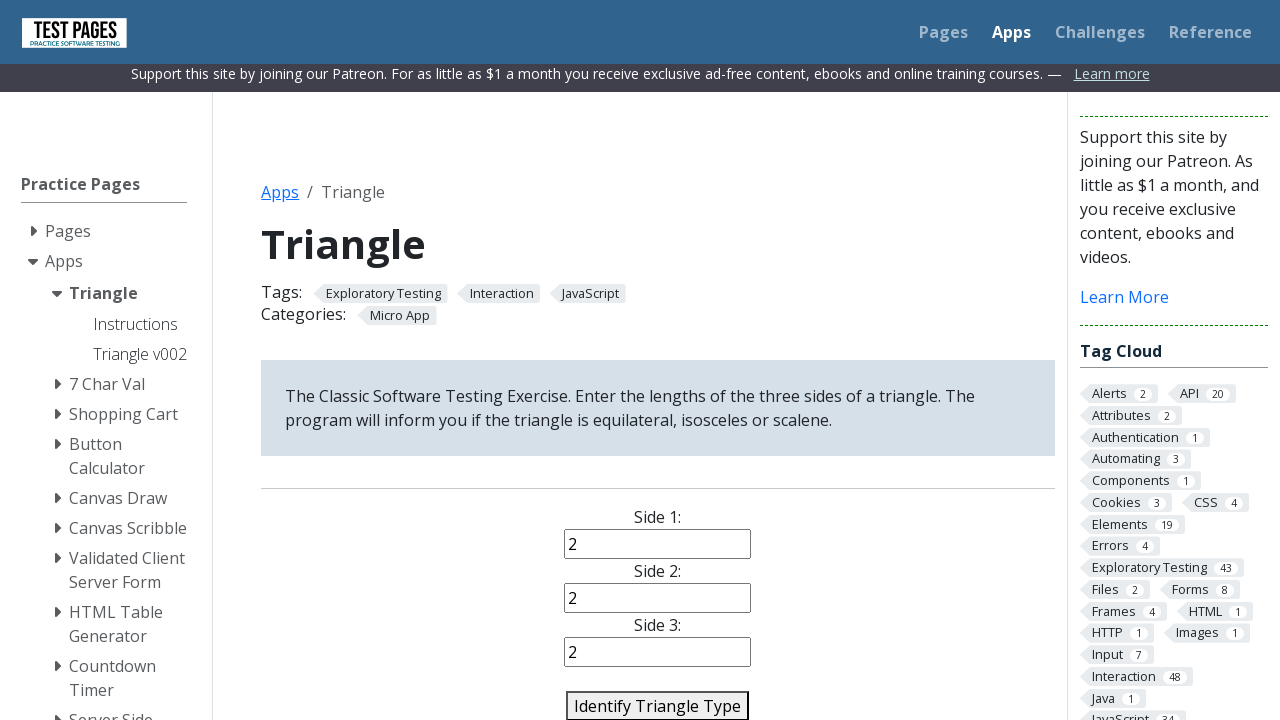